Tests double-click functionality on a paragraph element within an iframe to trigger a function

Starting URL: https://www.w3schools.com/jsref/tryit.asp?filename=tryjsref_ondblclick

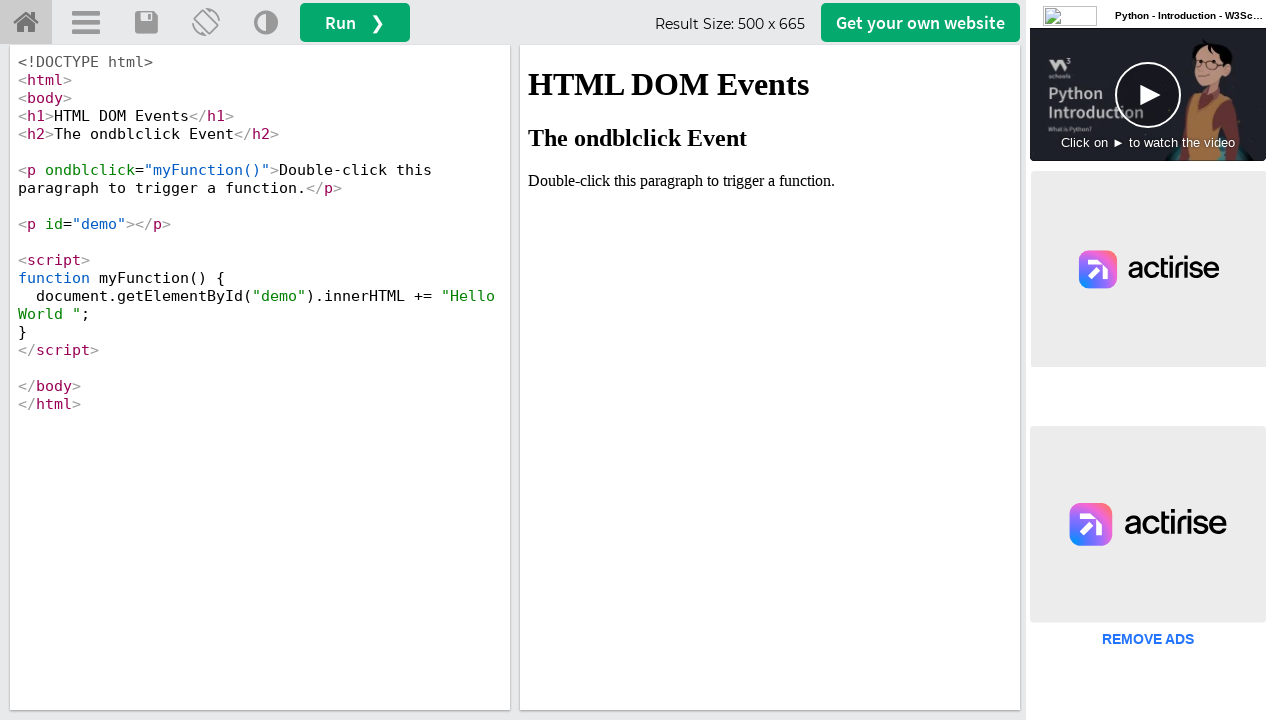

Located iframe with id 'iframeResult'
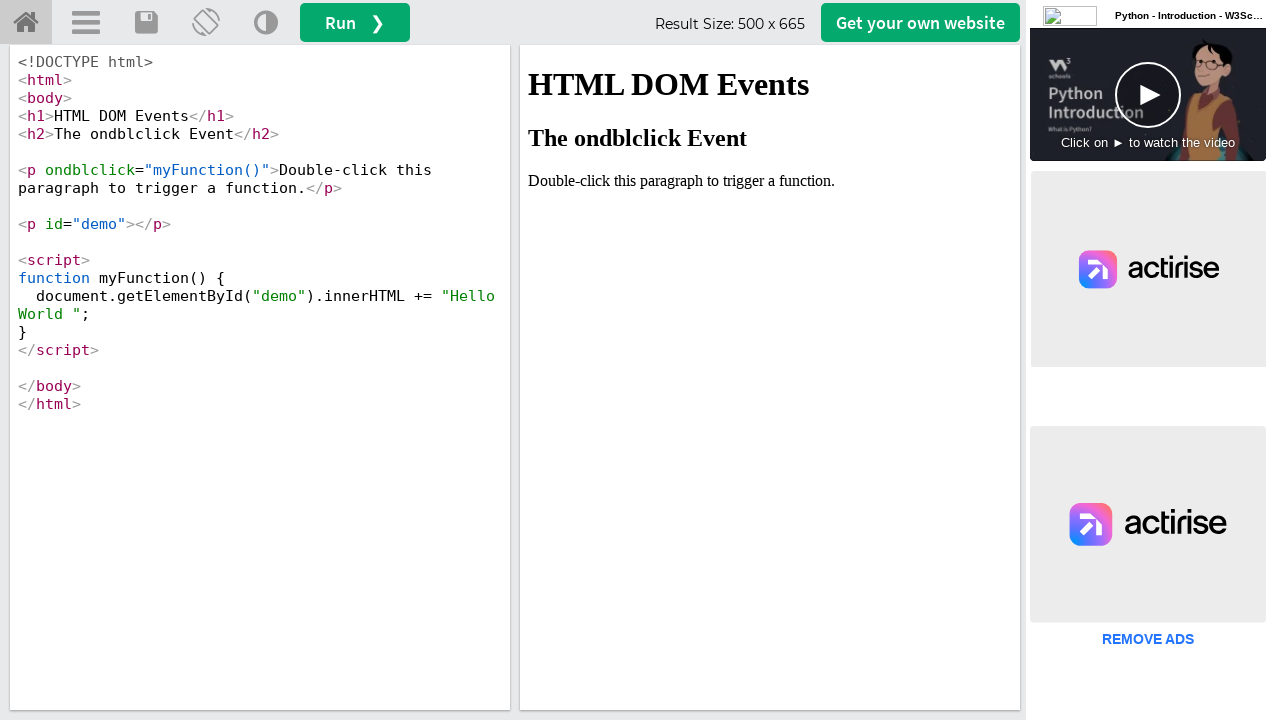

Located paragraph element to double-click within iframe
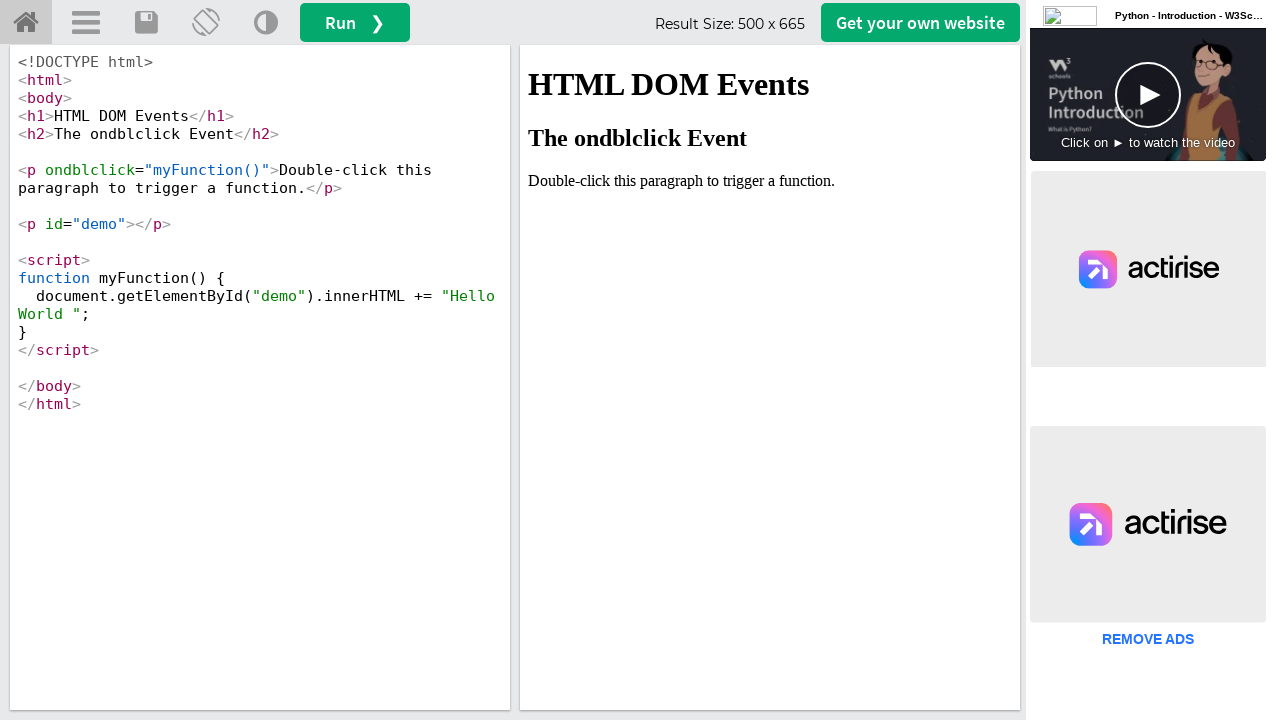

Double-clicked the paragraph element to trigger function at (770, 181) on #iframeResult >> internal:control=enter-frame >> xpath=//p[.='Double-click this 
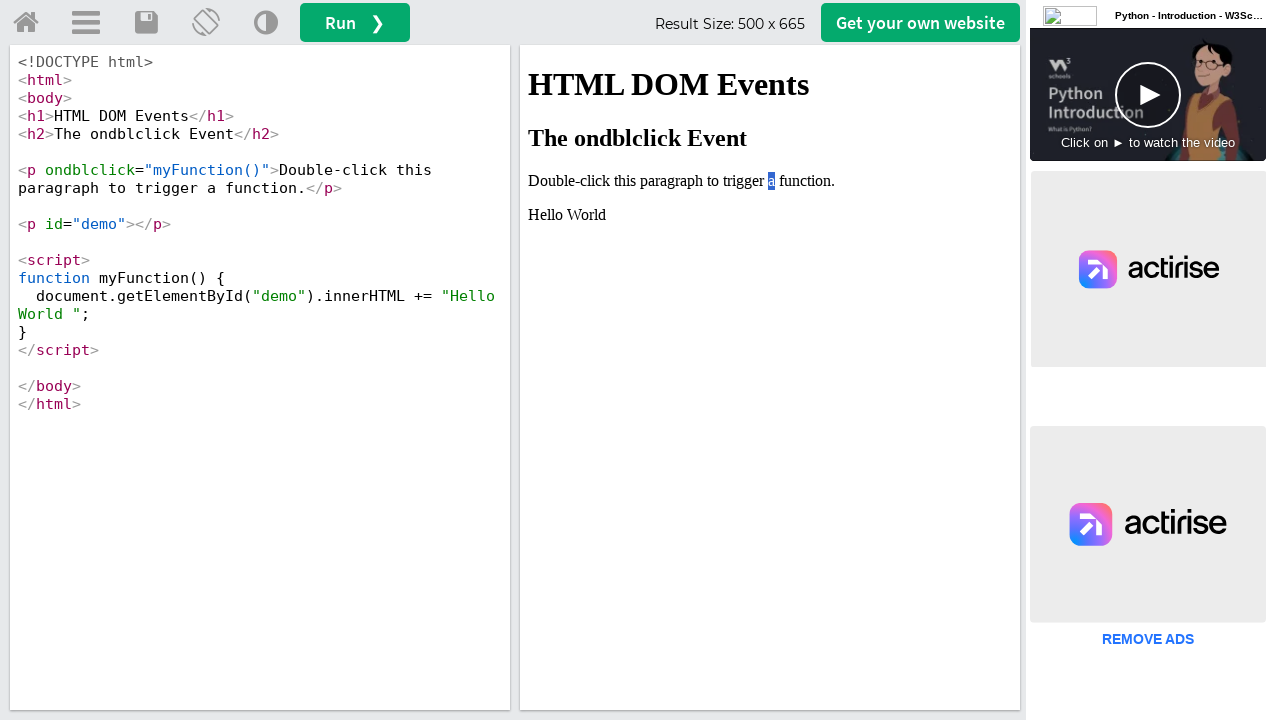

Located 'Hello World' text in iframe
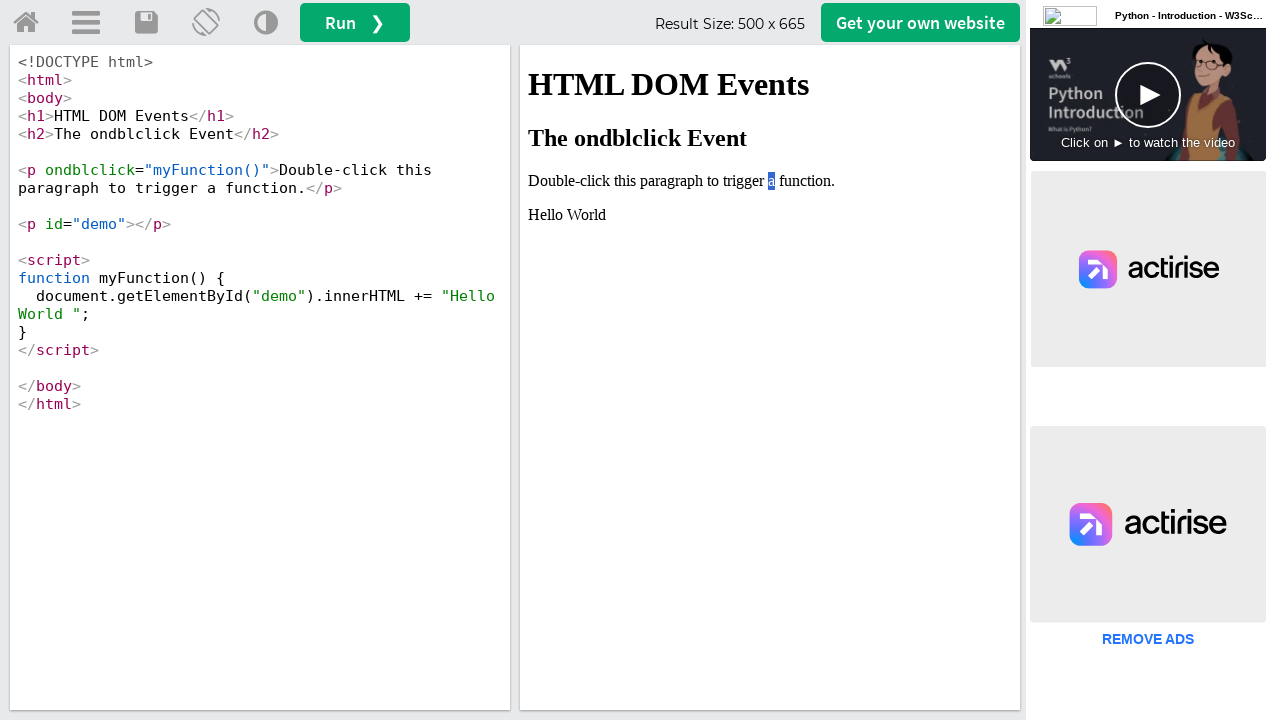

Verified 'Hello World' text is visible after double-click
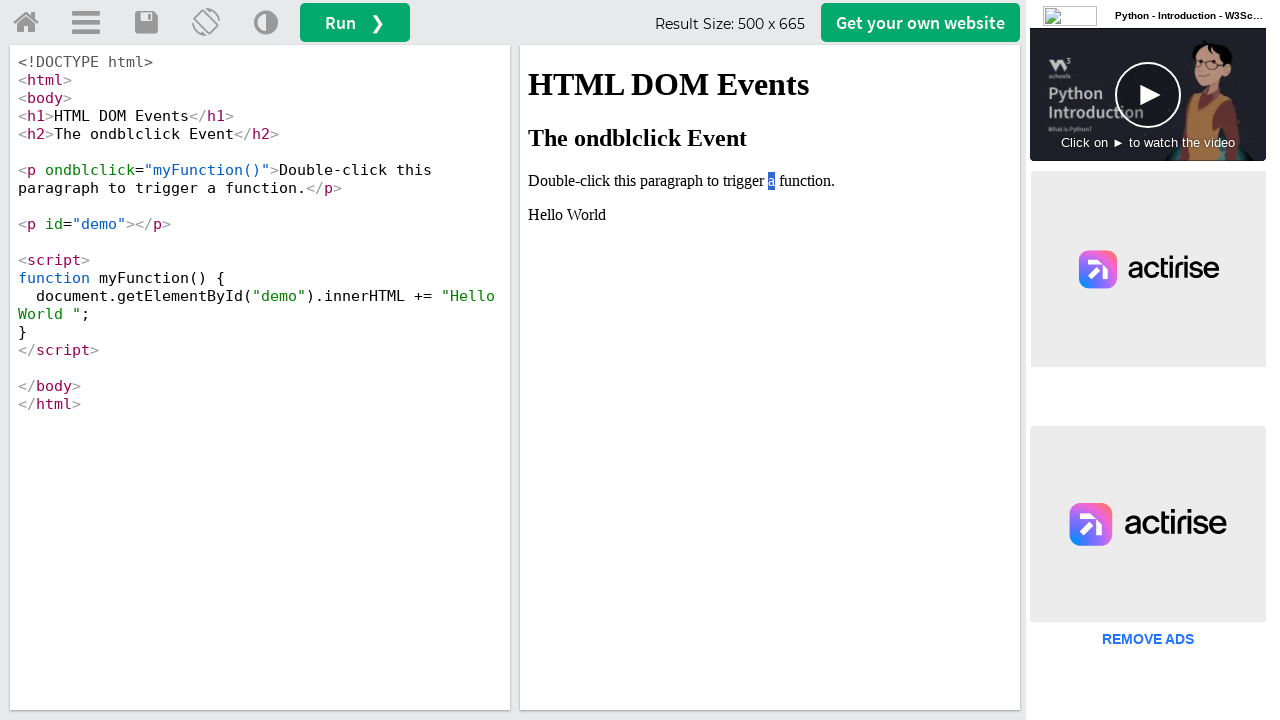

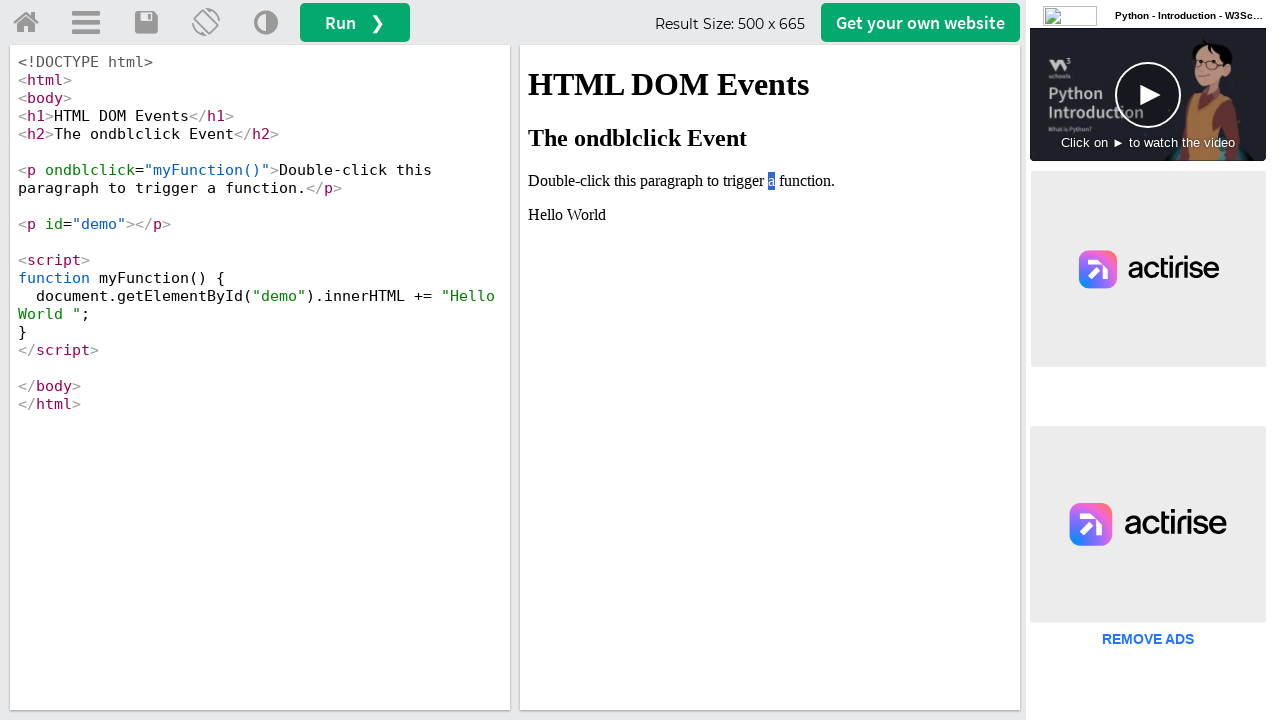